Navigates to OSChina blog page and scrolls to the bottom of the page

Starting URL: https://www.oschina.net/blog

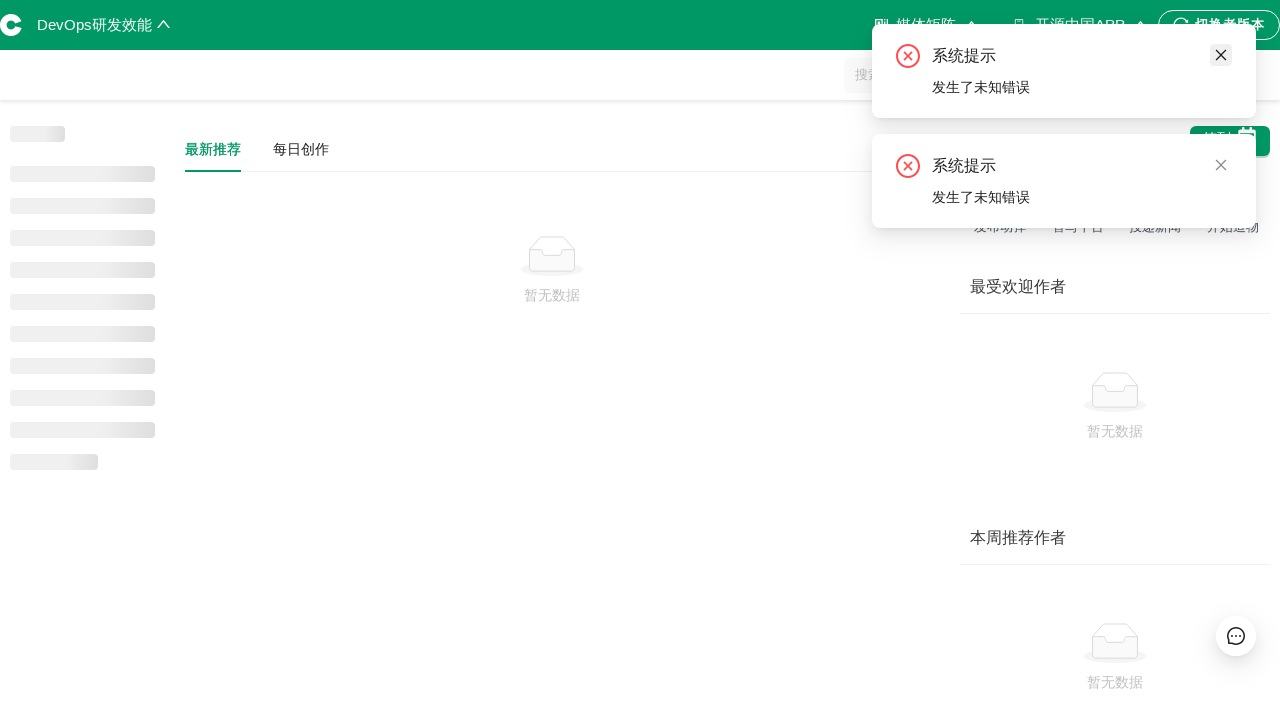

Navigated to OSChina blog page
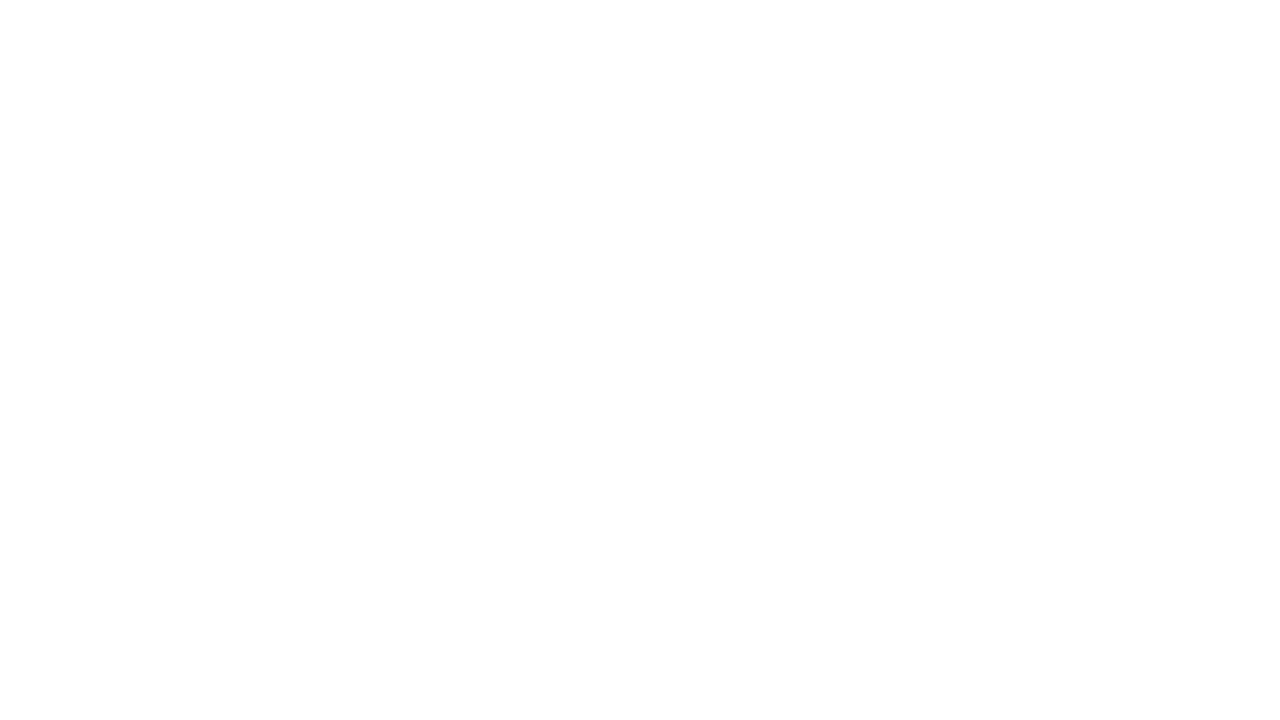

Scrolled to the bottom of the page
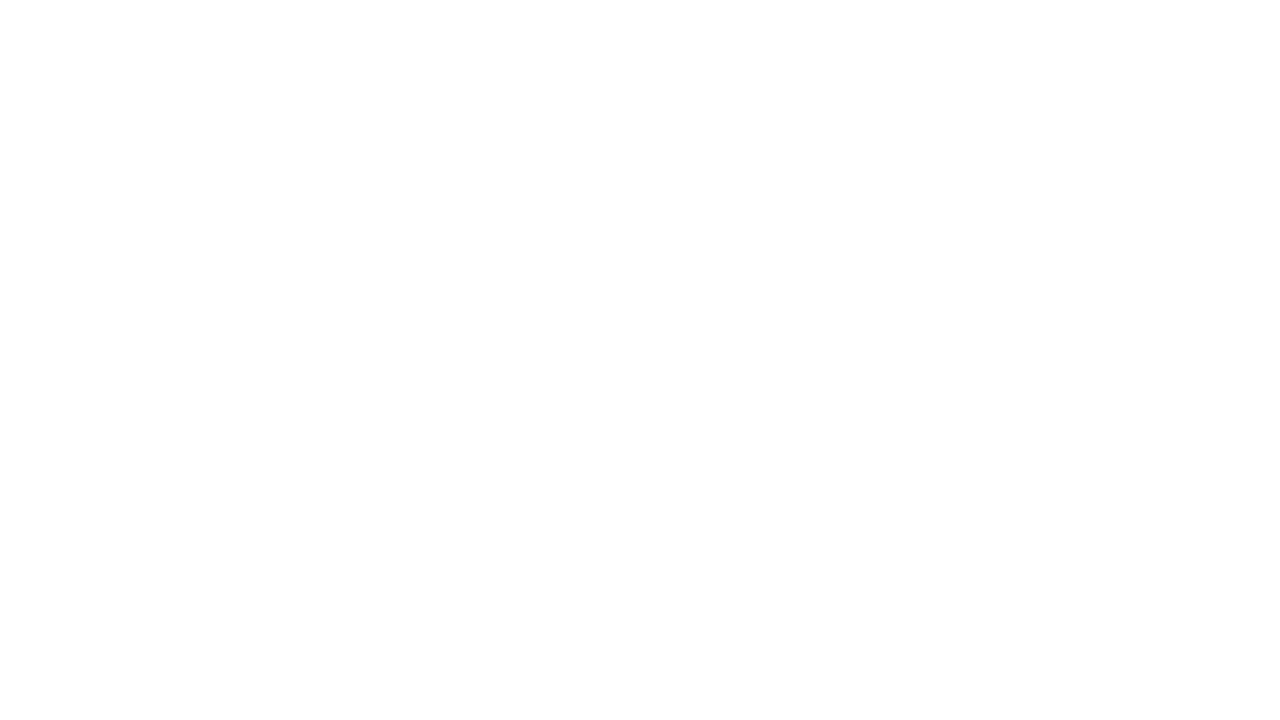

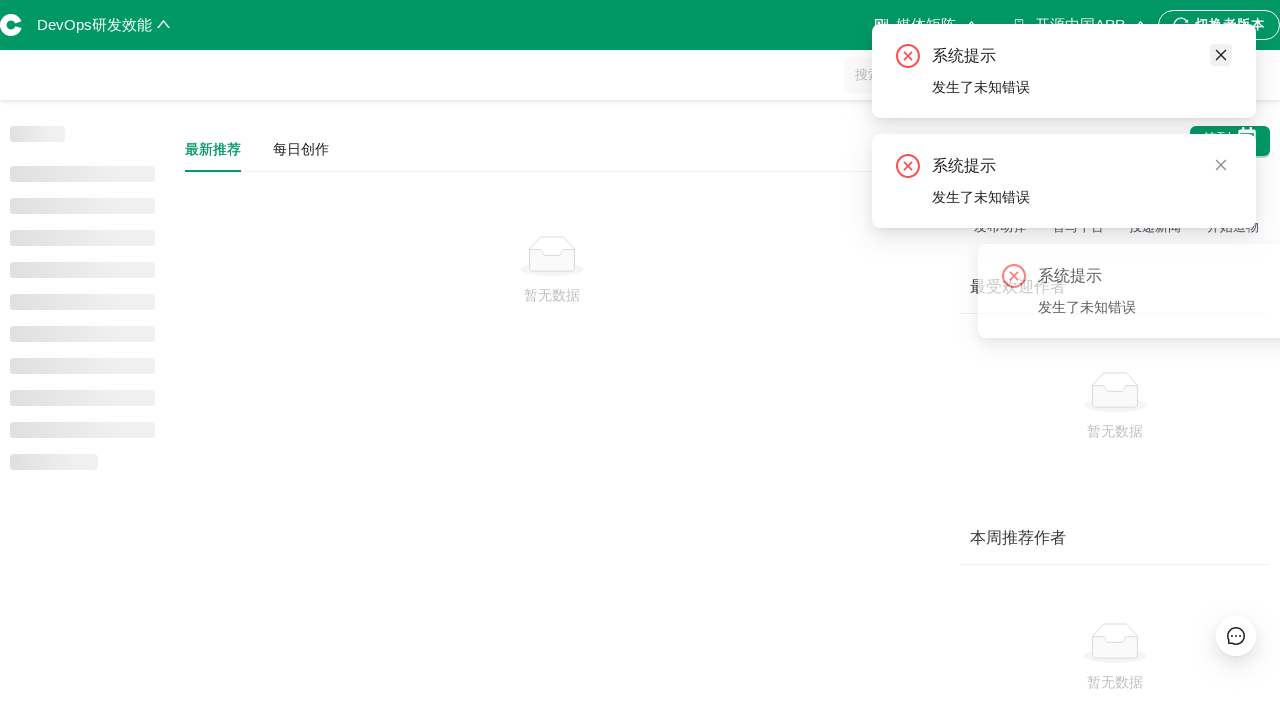